Tests prompt dialog handling by clicking the prompt button, entering text in the prompt, accepting it, and filling a textarea

Starting URL: https://testautomationpractice.blogspot.com/

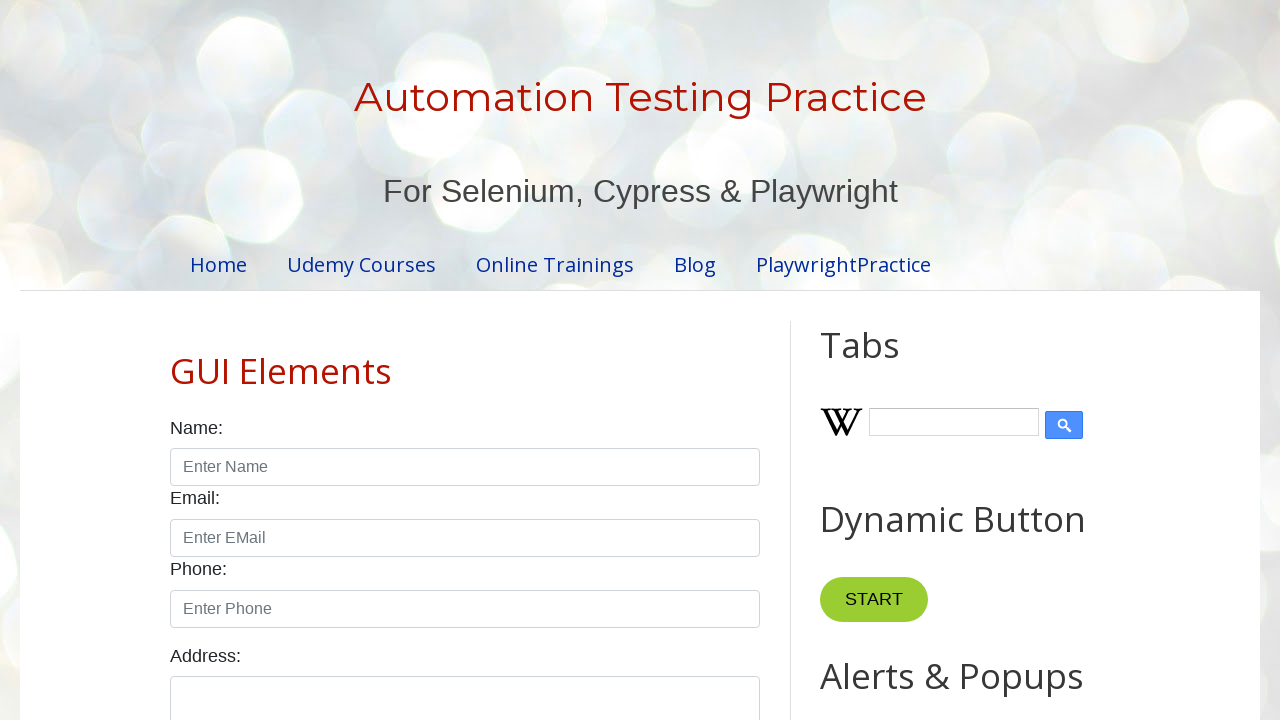

Set up dialog handler to accept prompt with text 'hello'
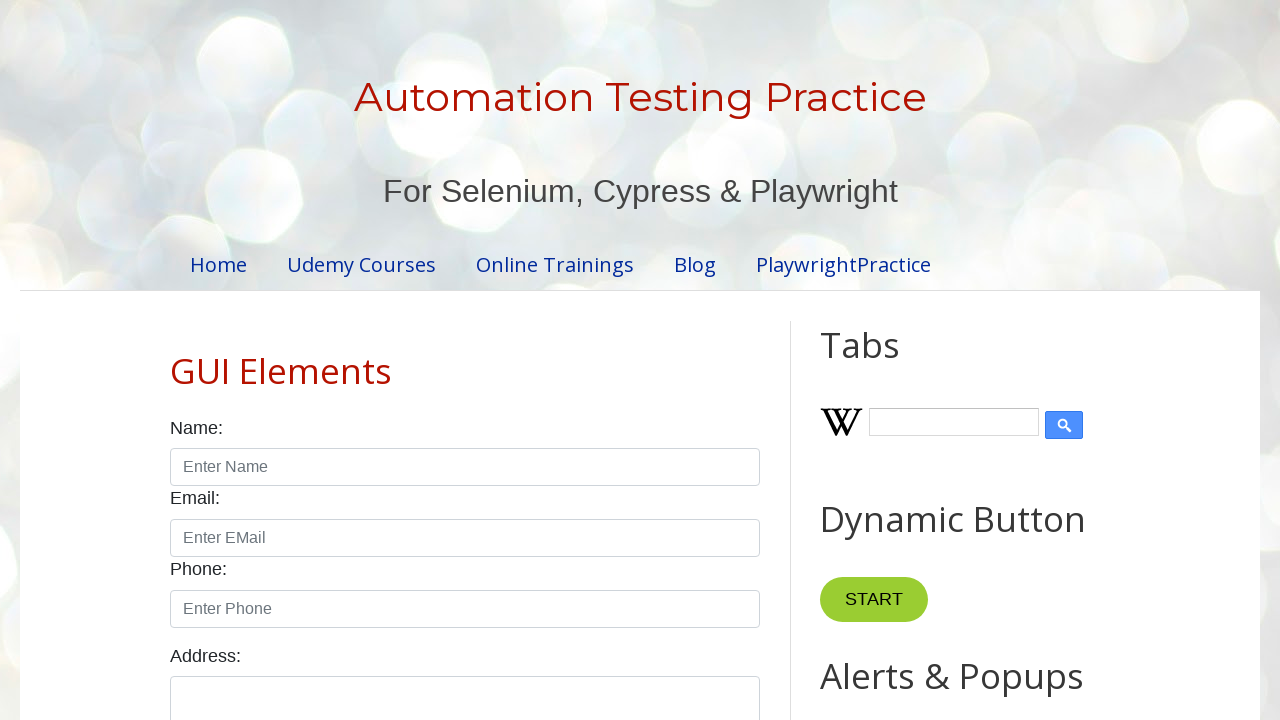

Clicked prompt button to open prompt dialog at (890, 360) on #promptBtn
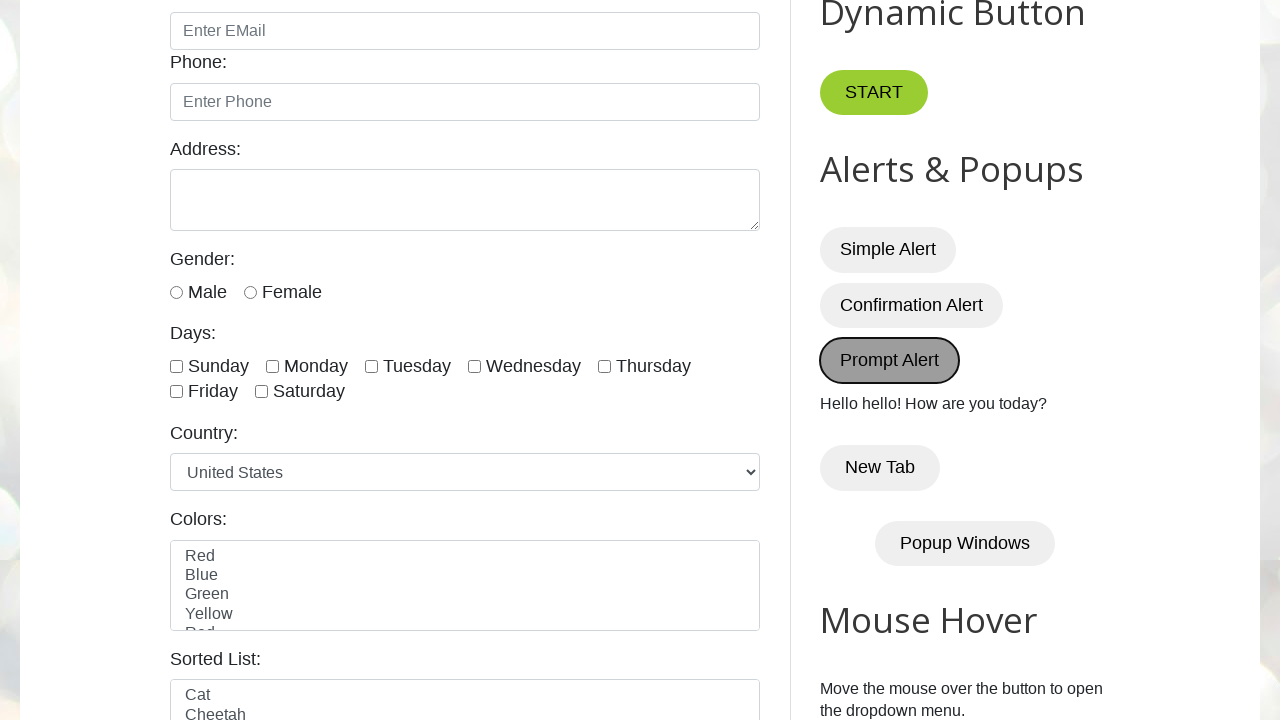

Waited for prompt dialog to be handled
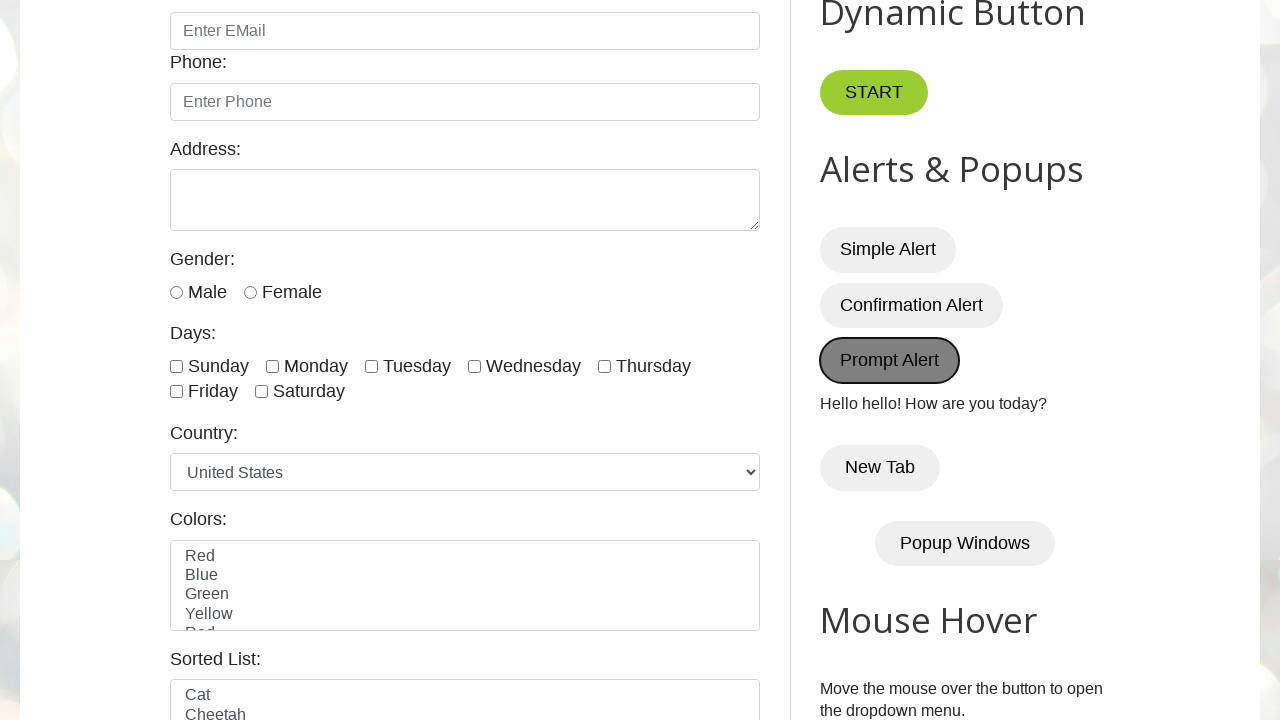

Filled textarea with value '1234' on (//textarea[@id='textarea'])[1]
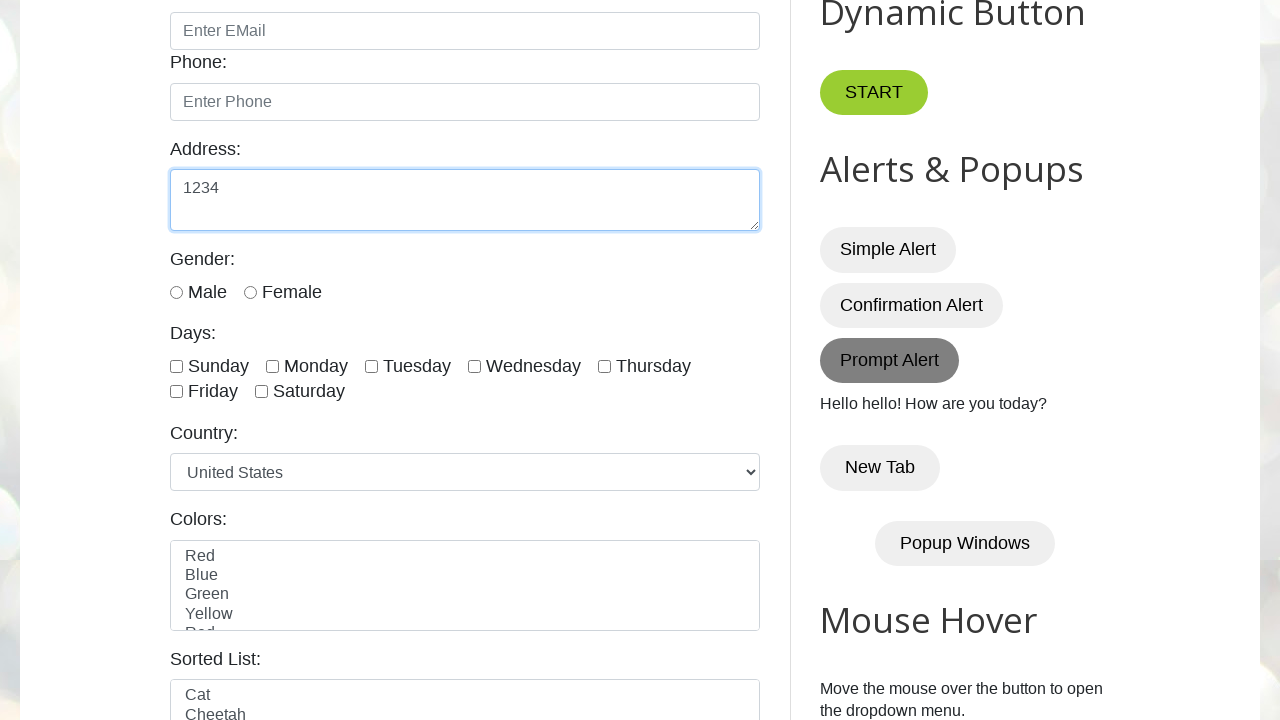

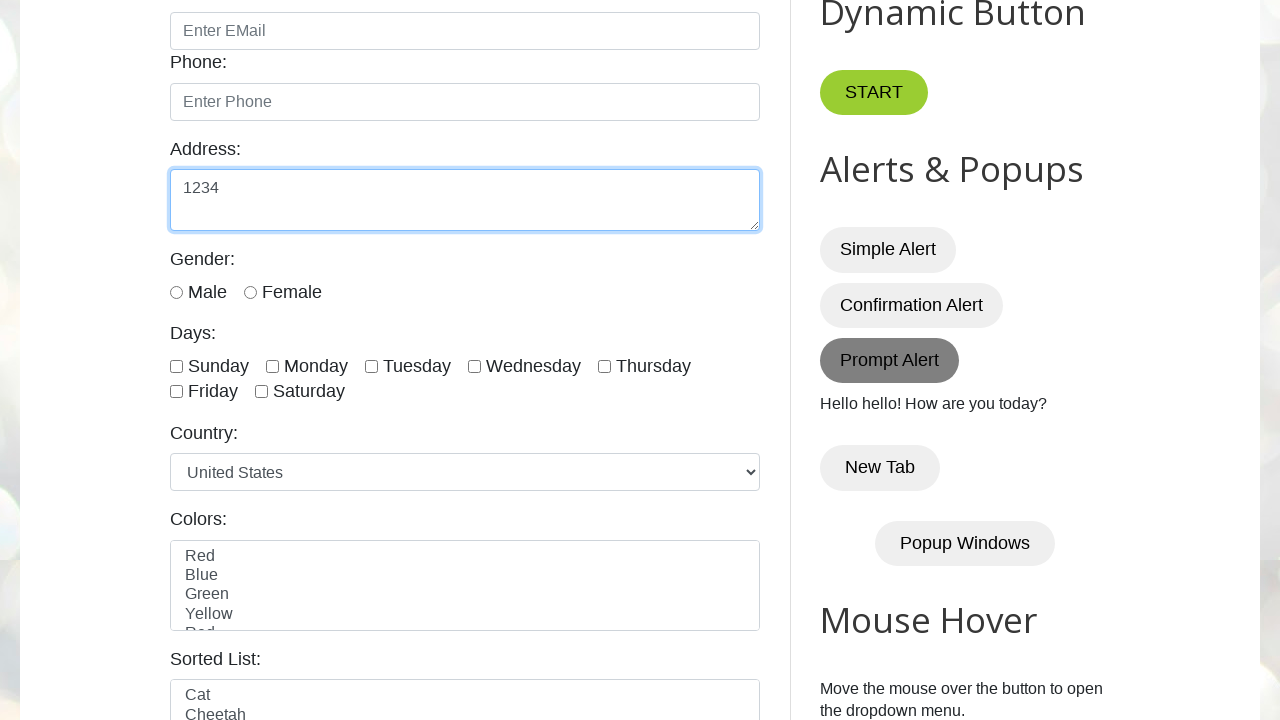